Tests drag and drop functionality by dragging an element from source to target on a jQuery UI demo page

Starting URL: http://jqueryui.com/resources/demos/droppable/default.html

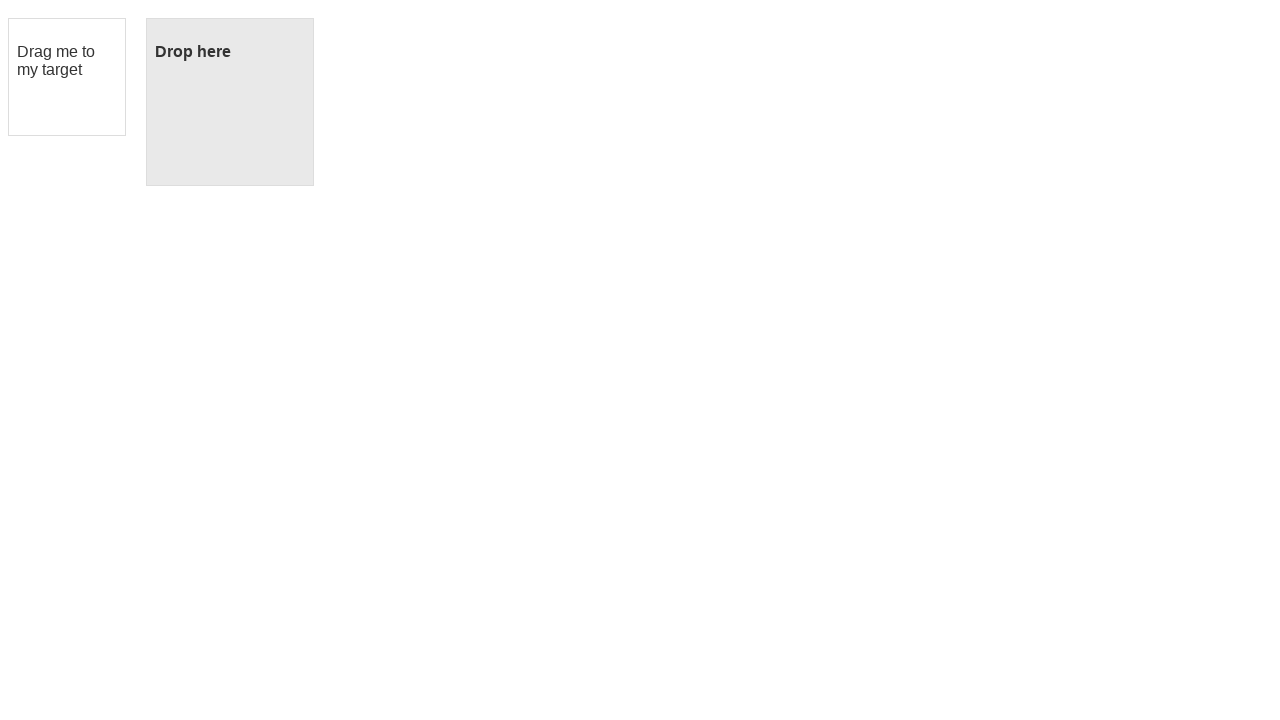

Navigated to jQuery UI droppable demo page
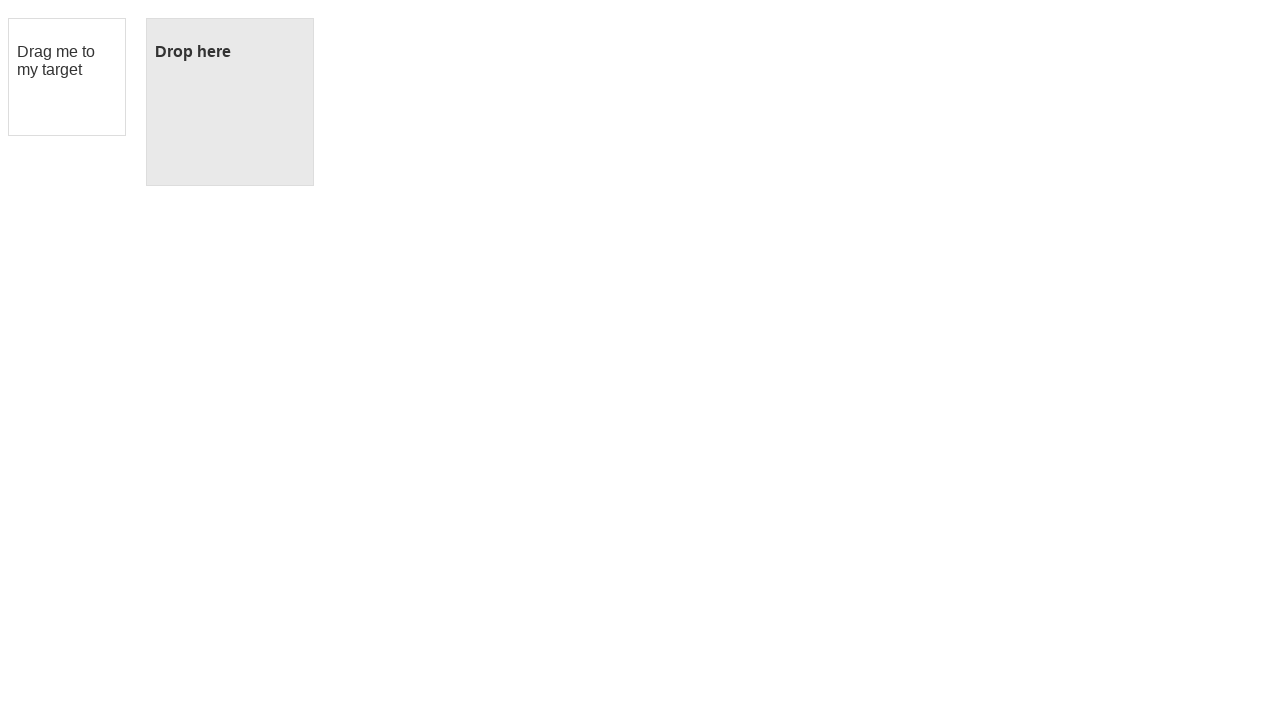

Located draggable source element
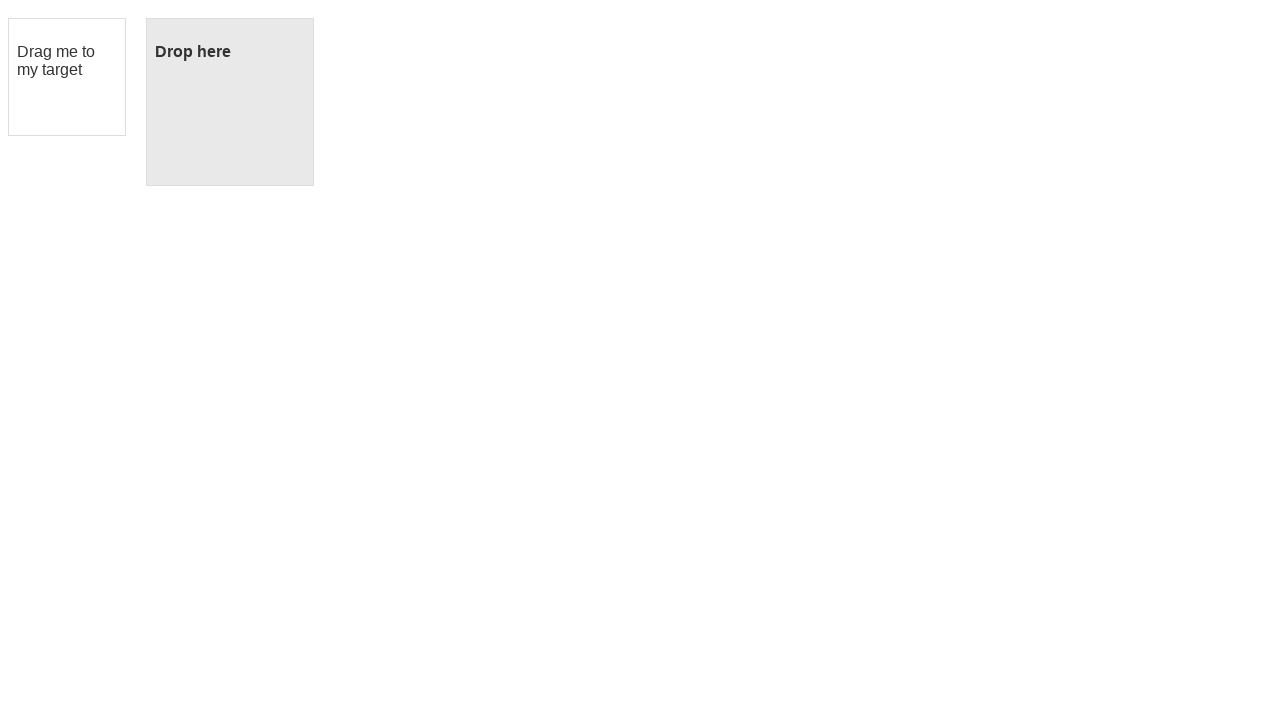

Located droppable target element
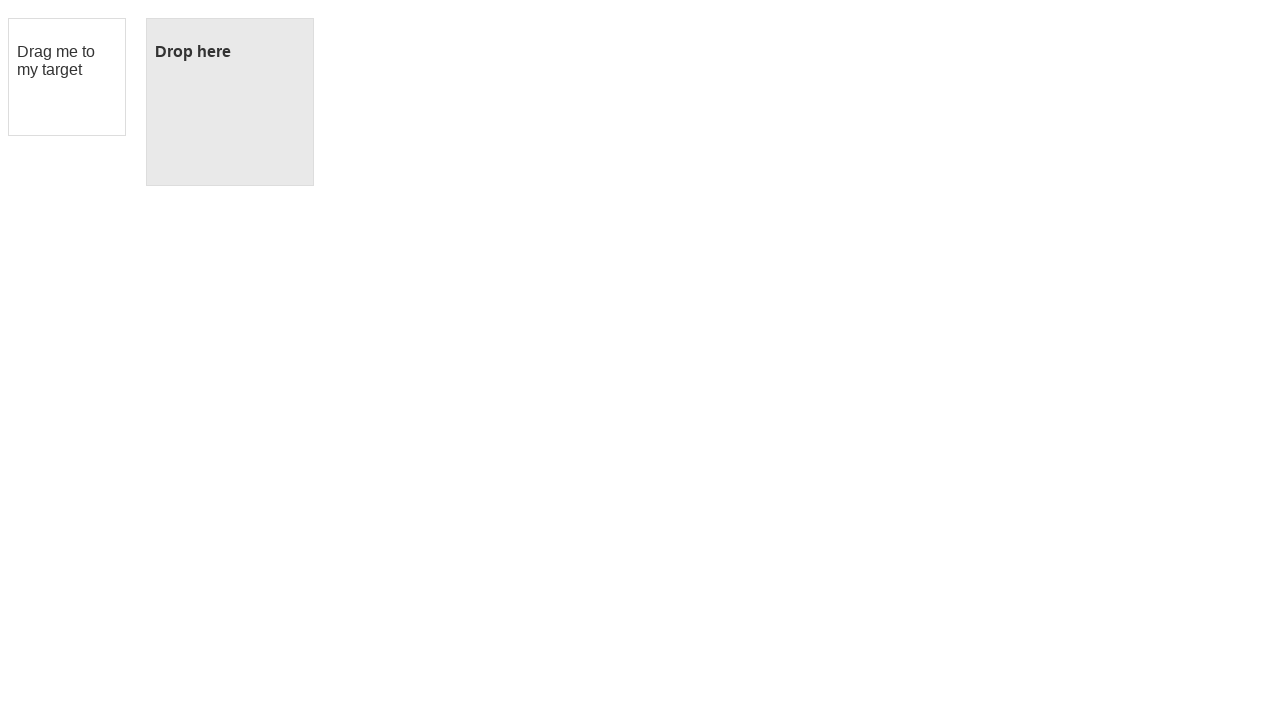

Dragged source element to target element at (230, 102)
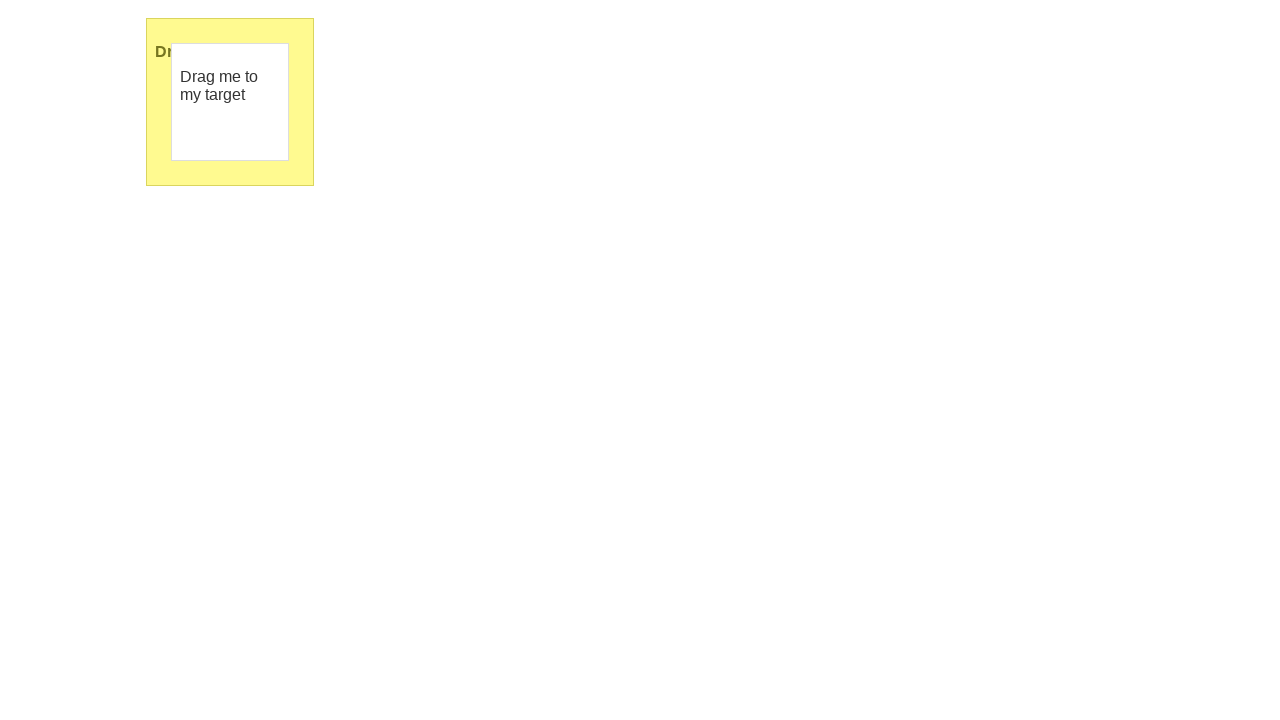

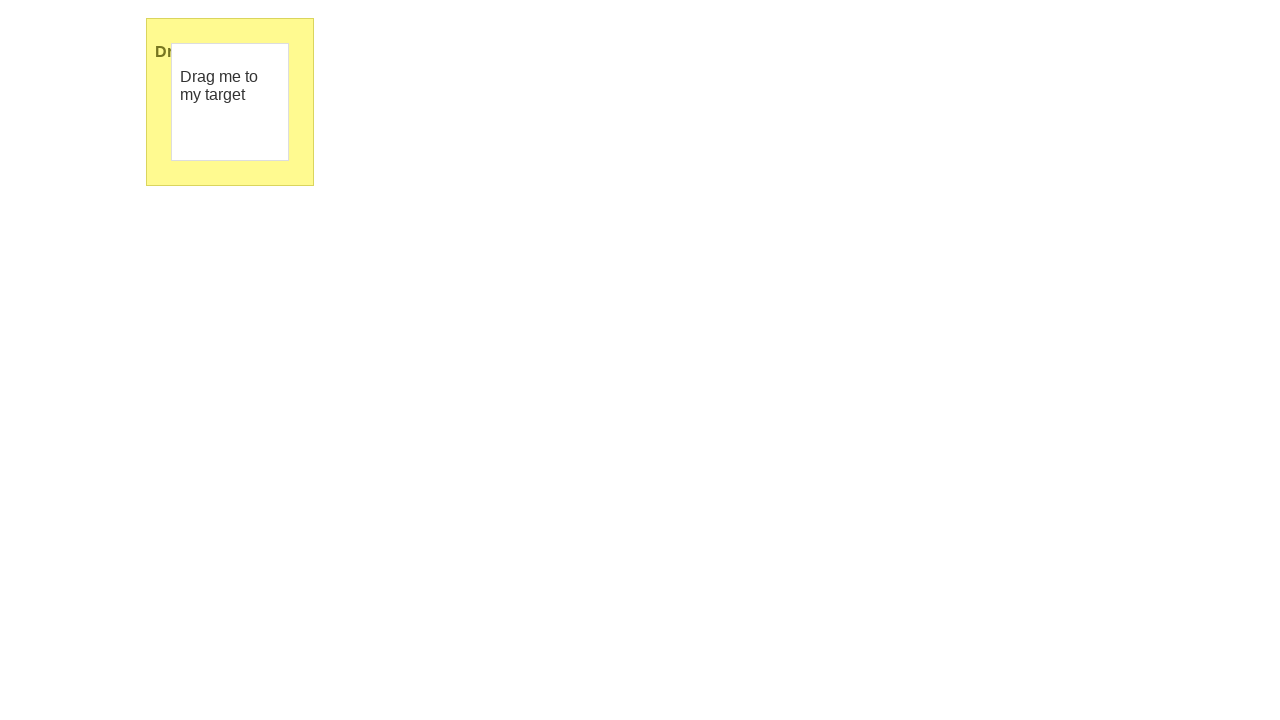